Tests drag and drop functionality on jQuery UI demo page by dragging an element from source to destination

Starting URL: https://jqueryui.com/droppable/

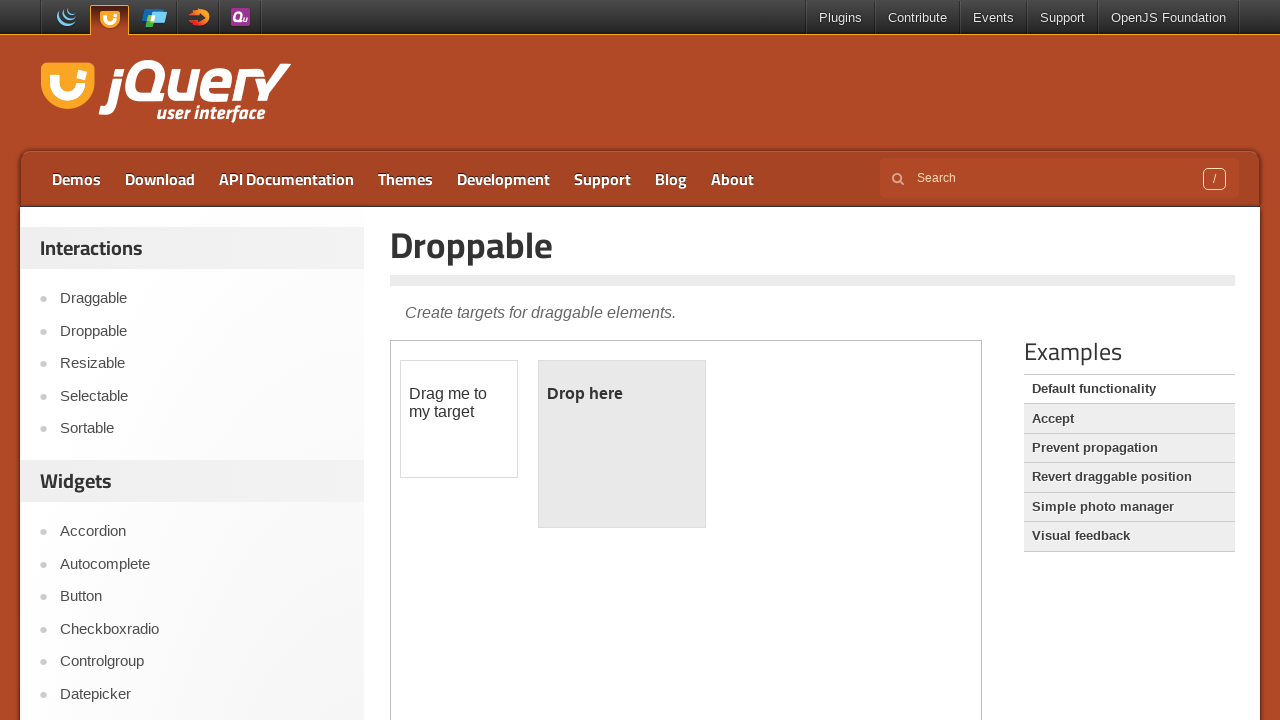

Located the iframe containing the drag and drop demo
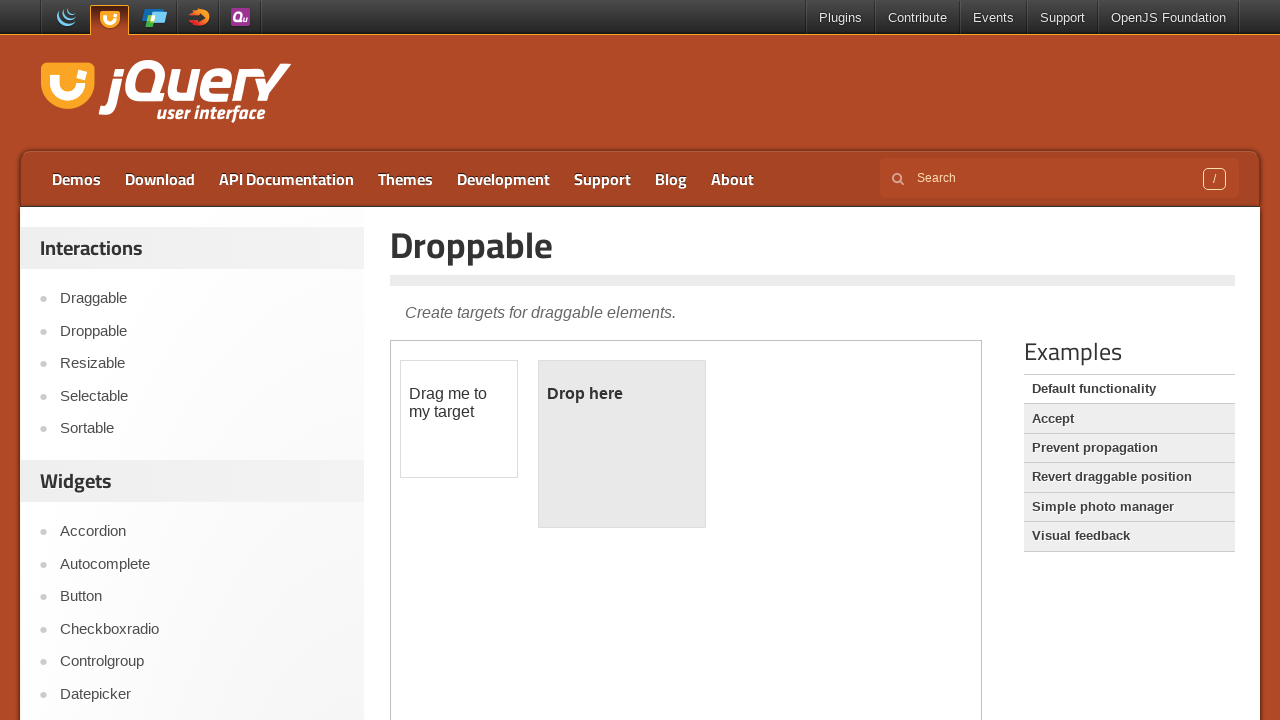

Located the draggable source element
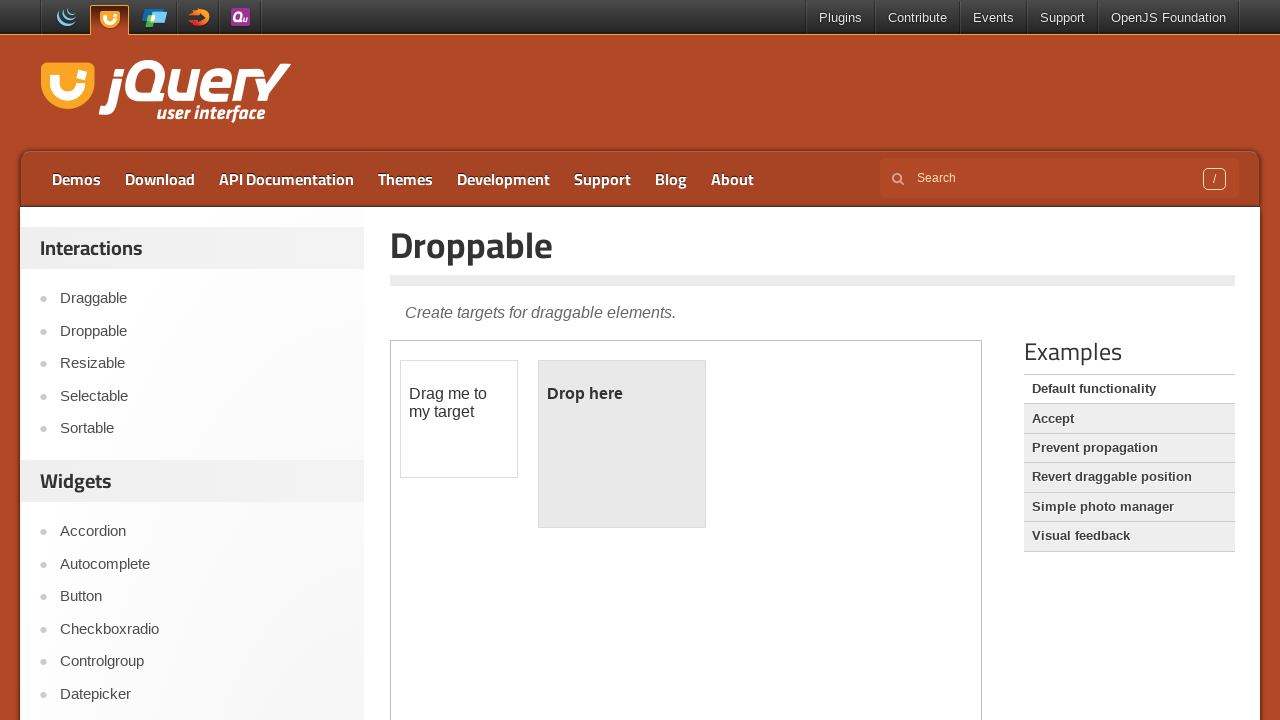

Located the droppable destination element
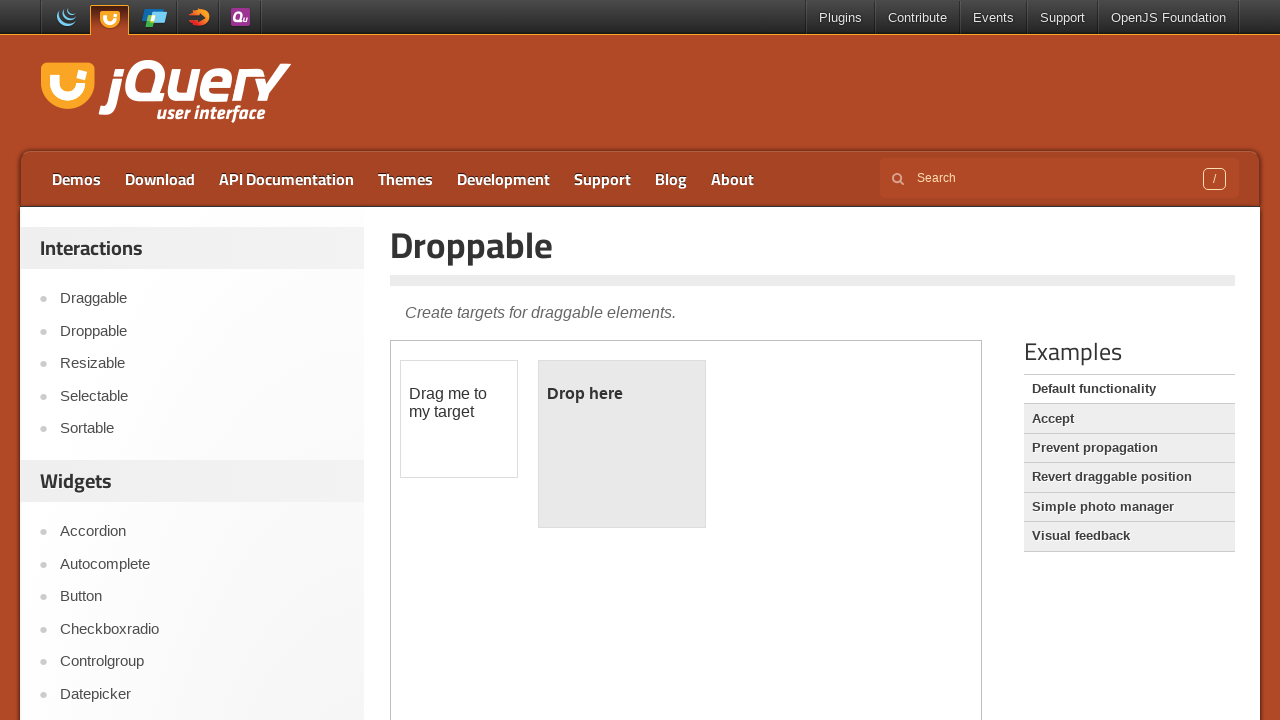

Performed drag and drop action from source to destination at (622, 444)
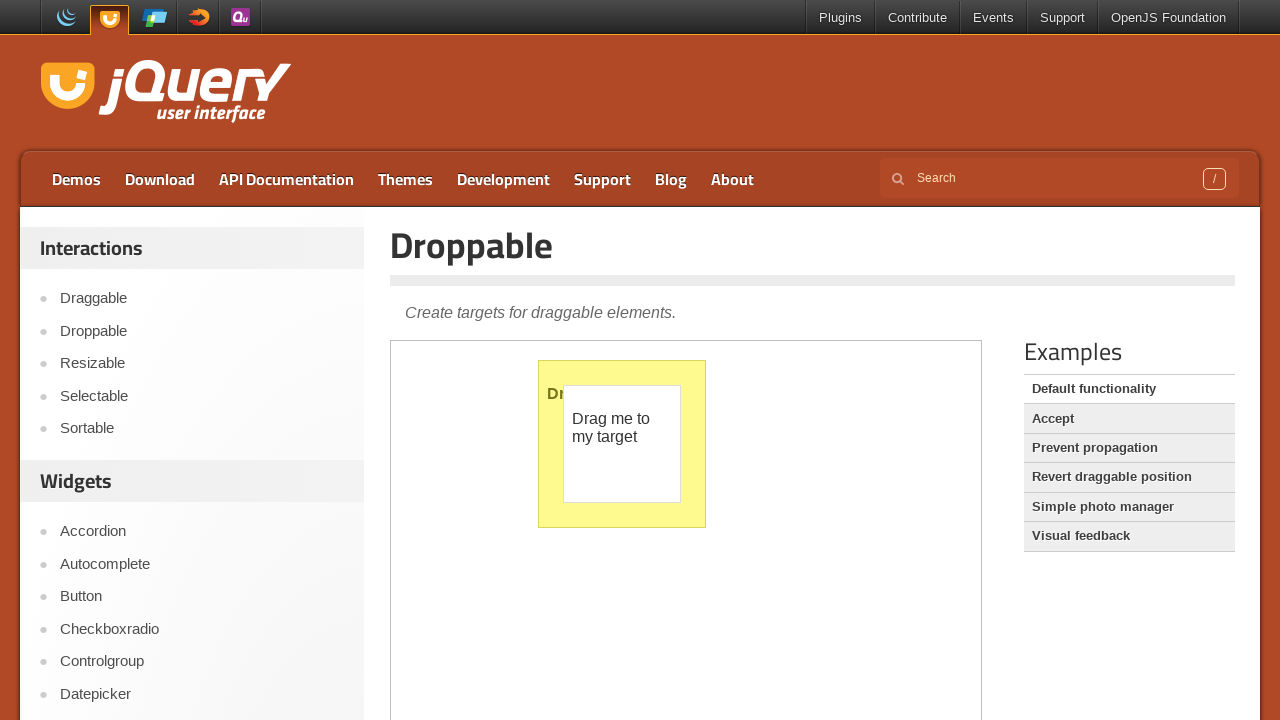

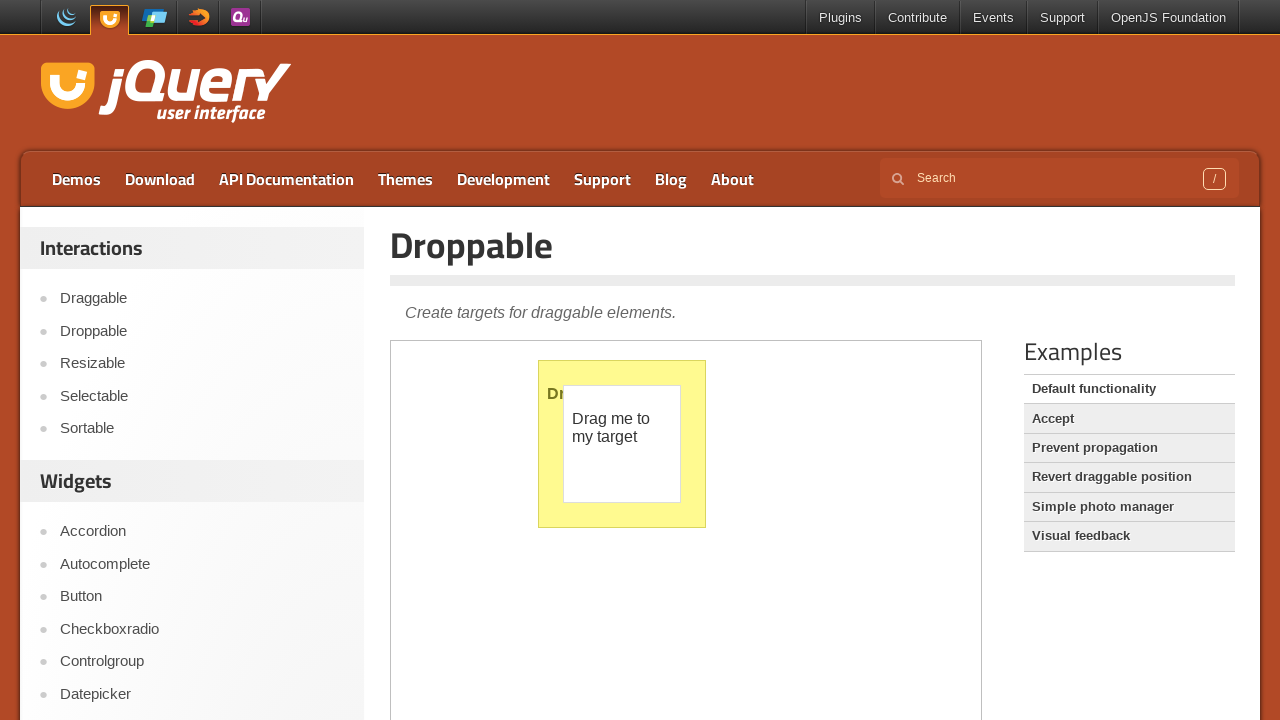